Tests interaction with a practice page by clicking a checkbox option and verifying the associated label text is accessible

Starting URL: http://www.qaclickacademy.com/practice.php

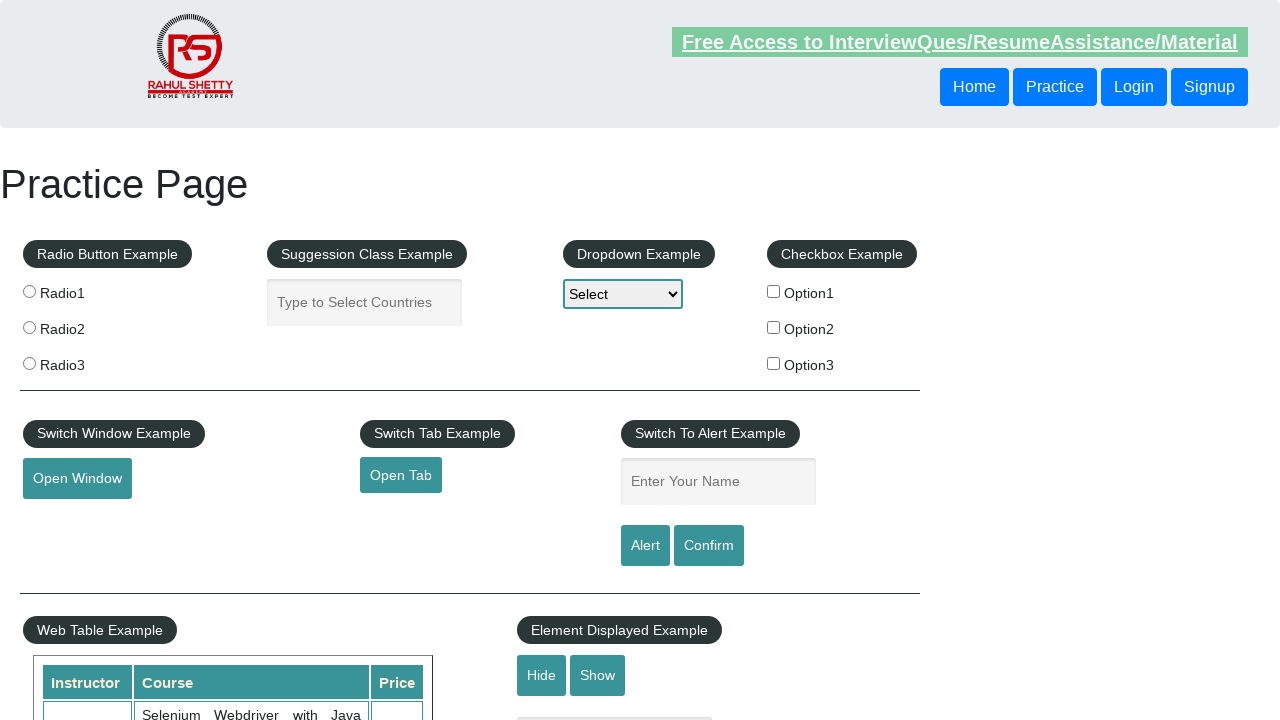

Clicked checkbox option 2 at (774, 327) on #checkBoxOption2
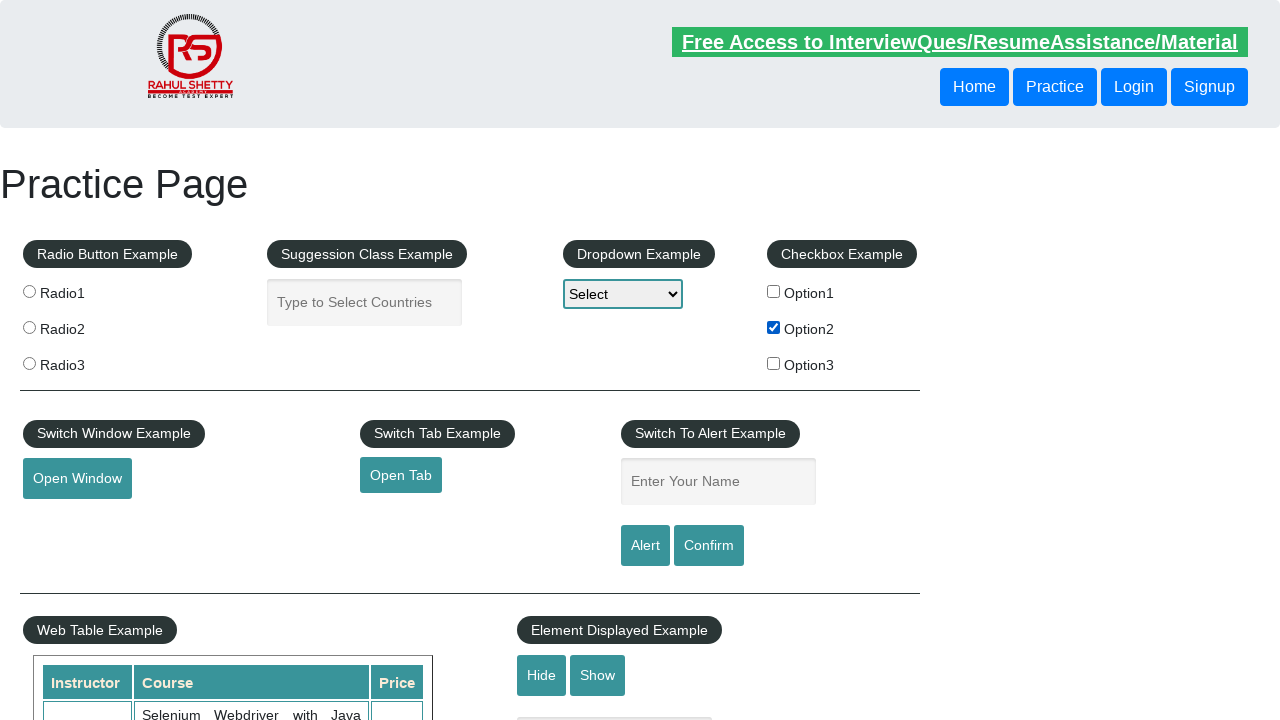

Waited for label element to be visible
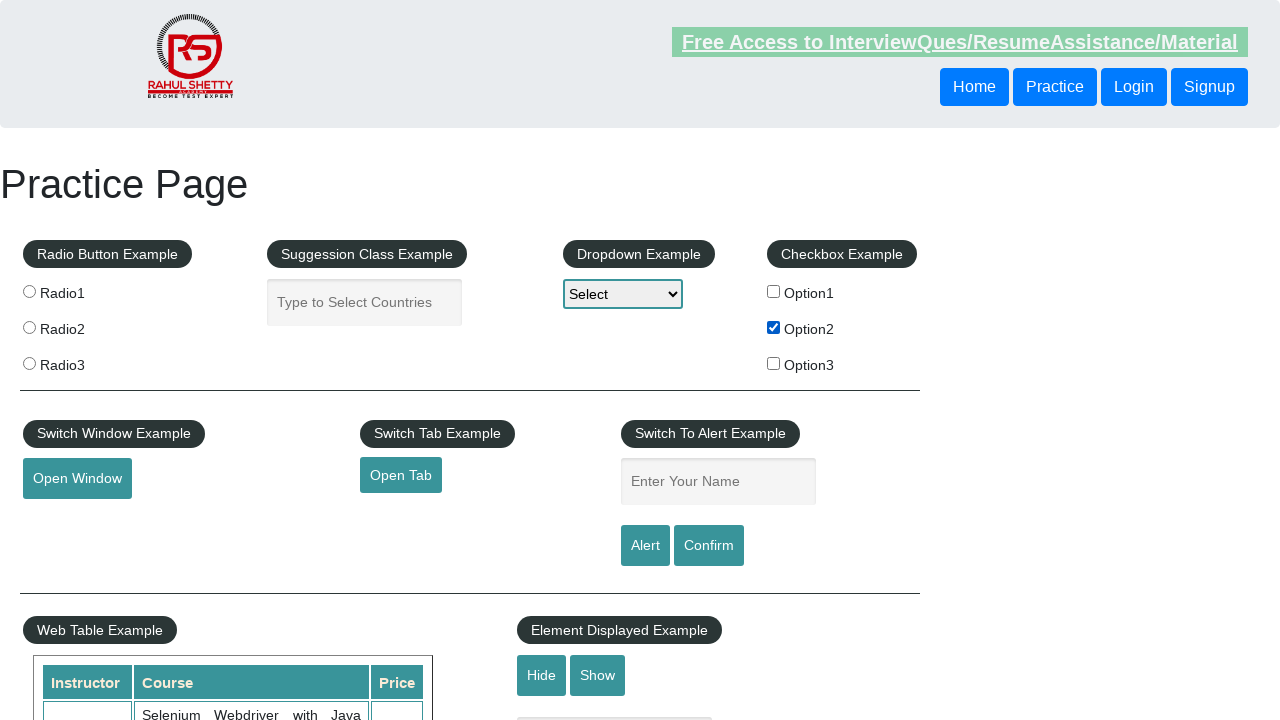

Retrieved label text: '
                     Option2
                '
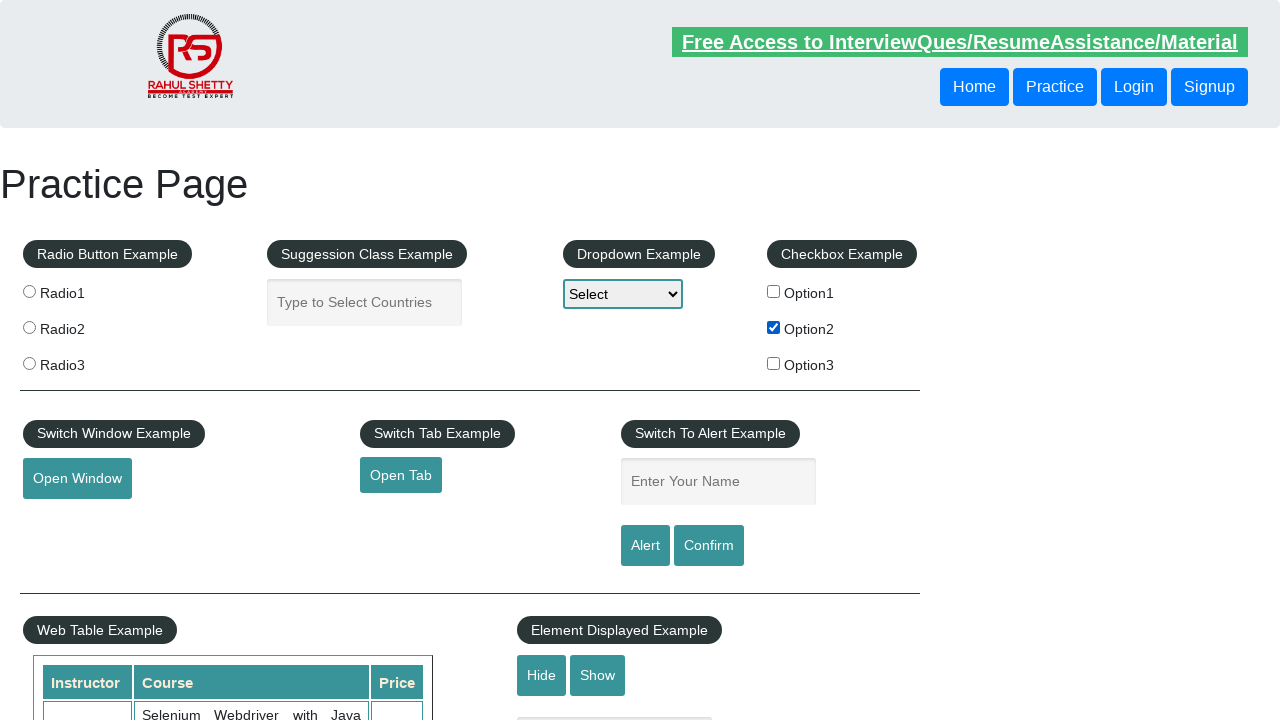

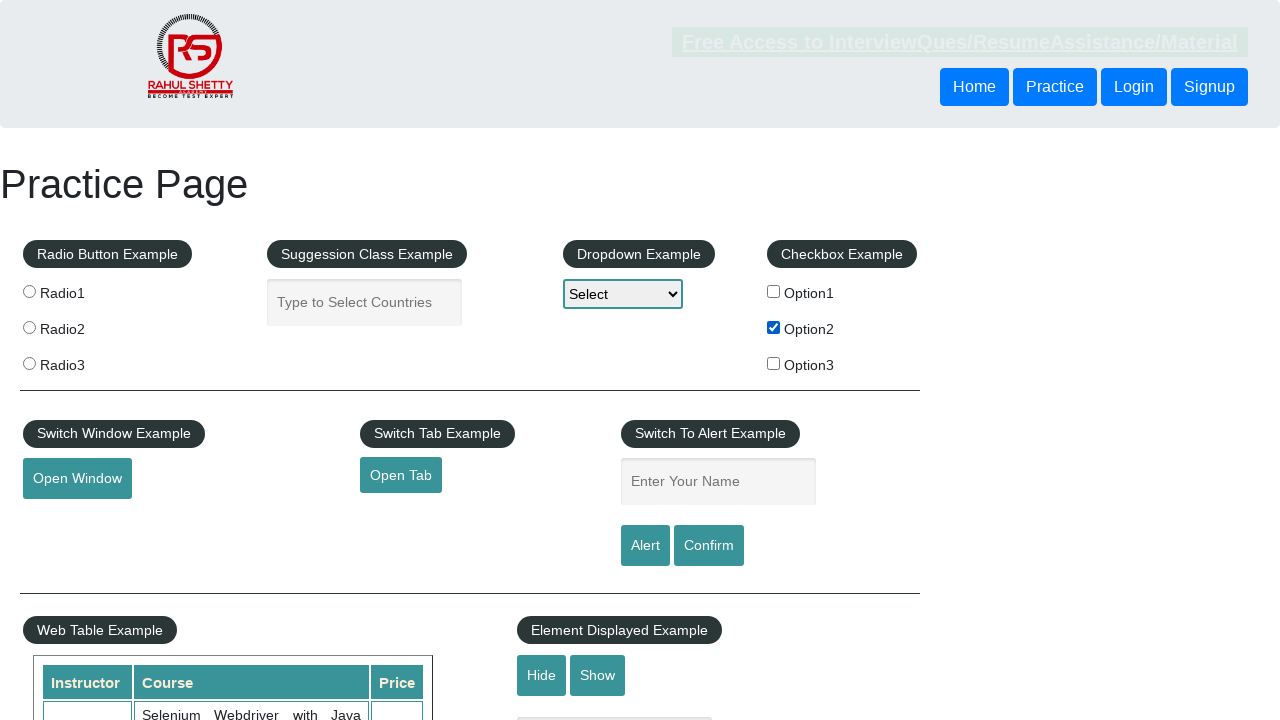